Tests navigation and interaction with links and dropdown elements on the-internet.herokuapp.com demo site

Starting URL: http://the-internet.herokuapp.com/

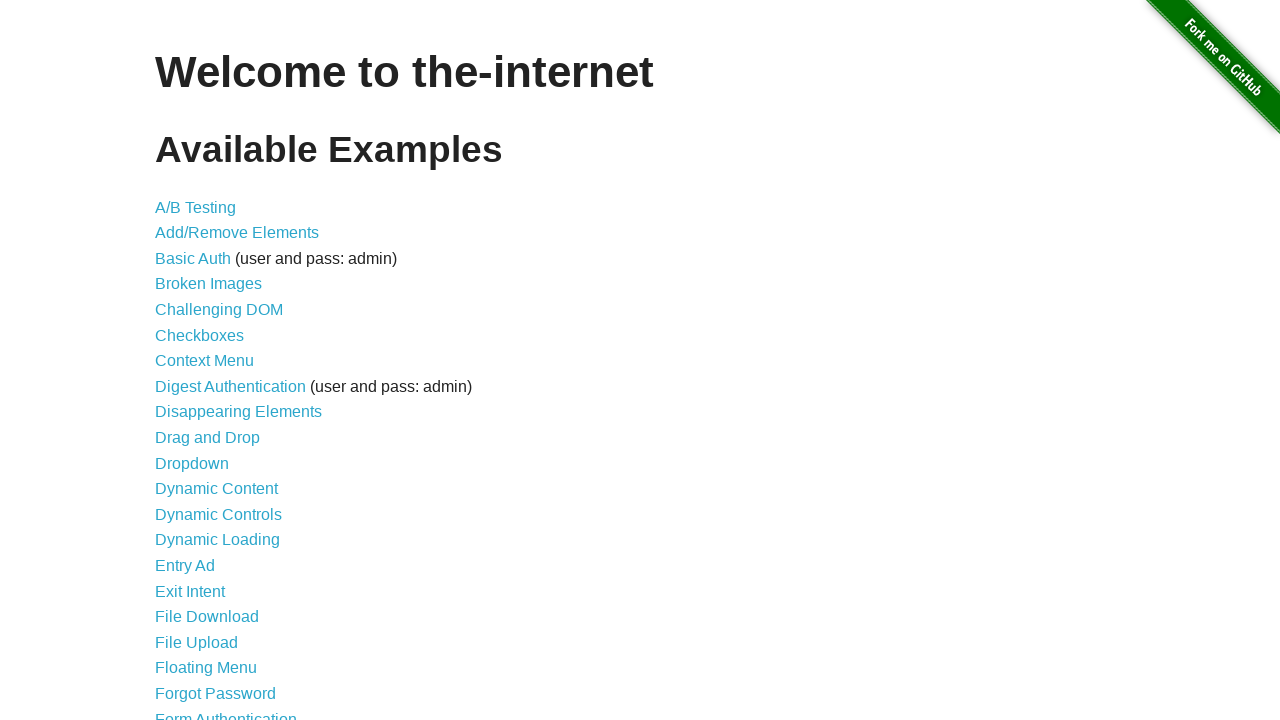

Clicked the first link in the list at (196, 207) on xpath=//ul/li/a
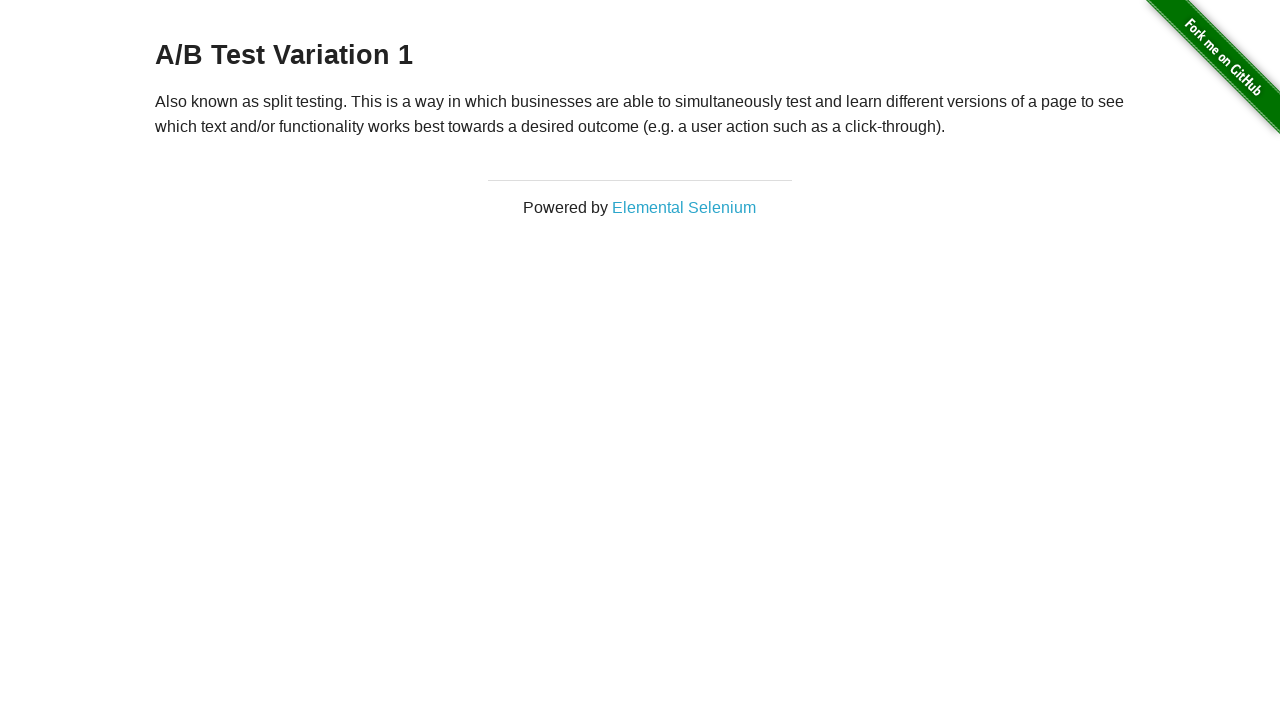

Heading element loaded on the page
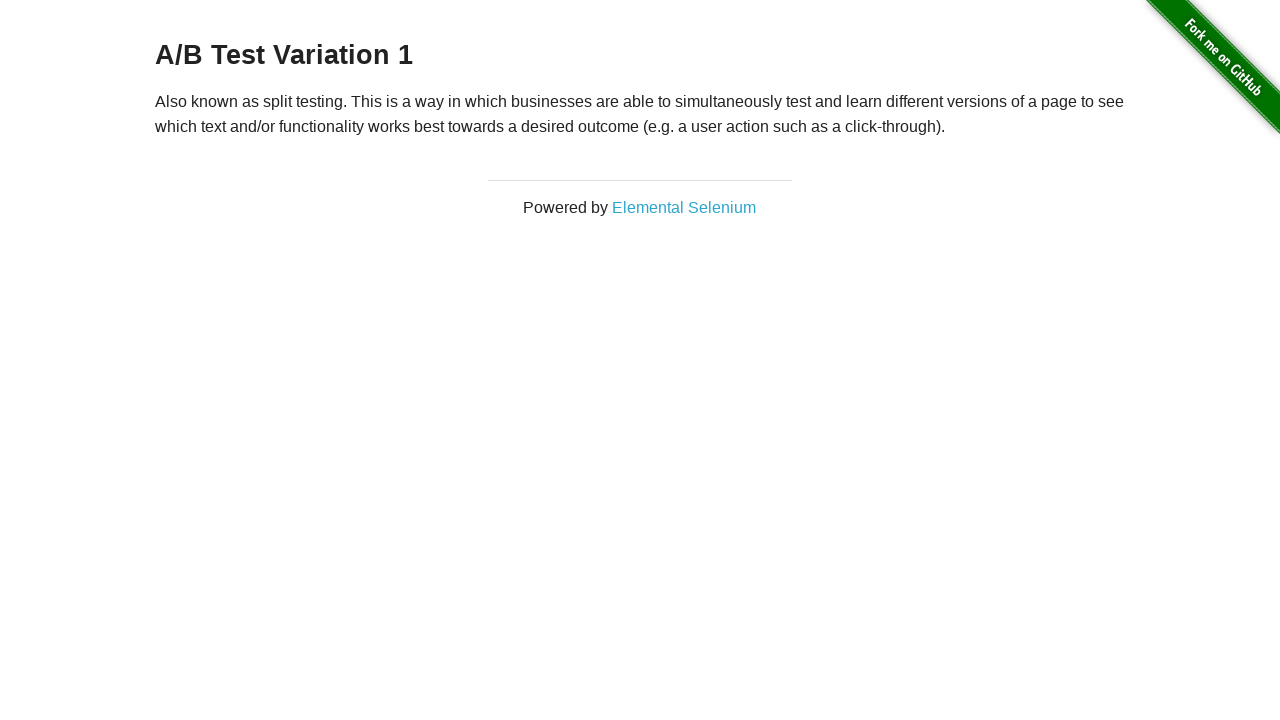

Navigated back to the main page
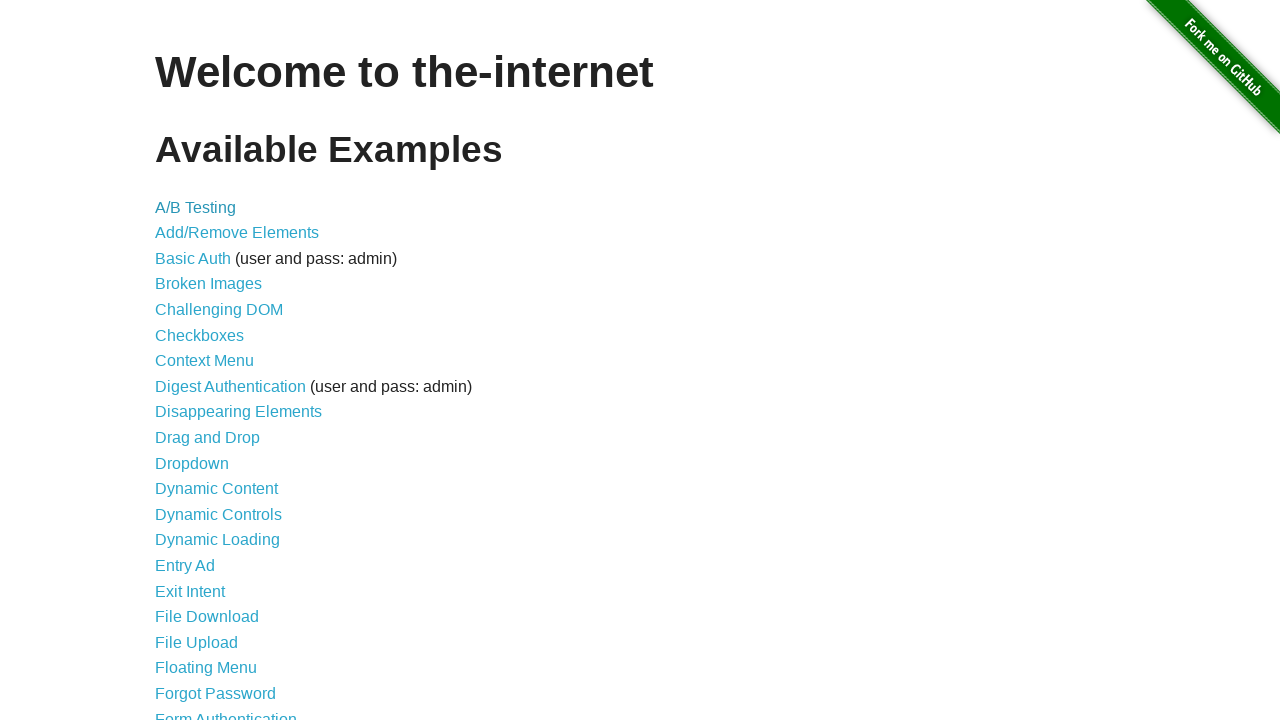

Clicked on the dropdown menu link (11th item) at (192, 463) on xpath=//*[@id='content']/ul/li[11]/a
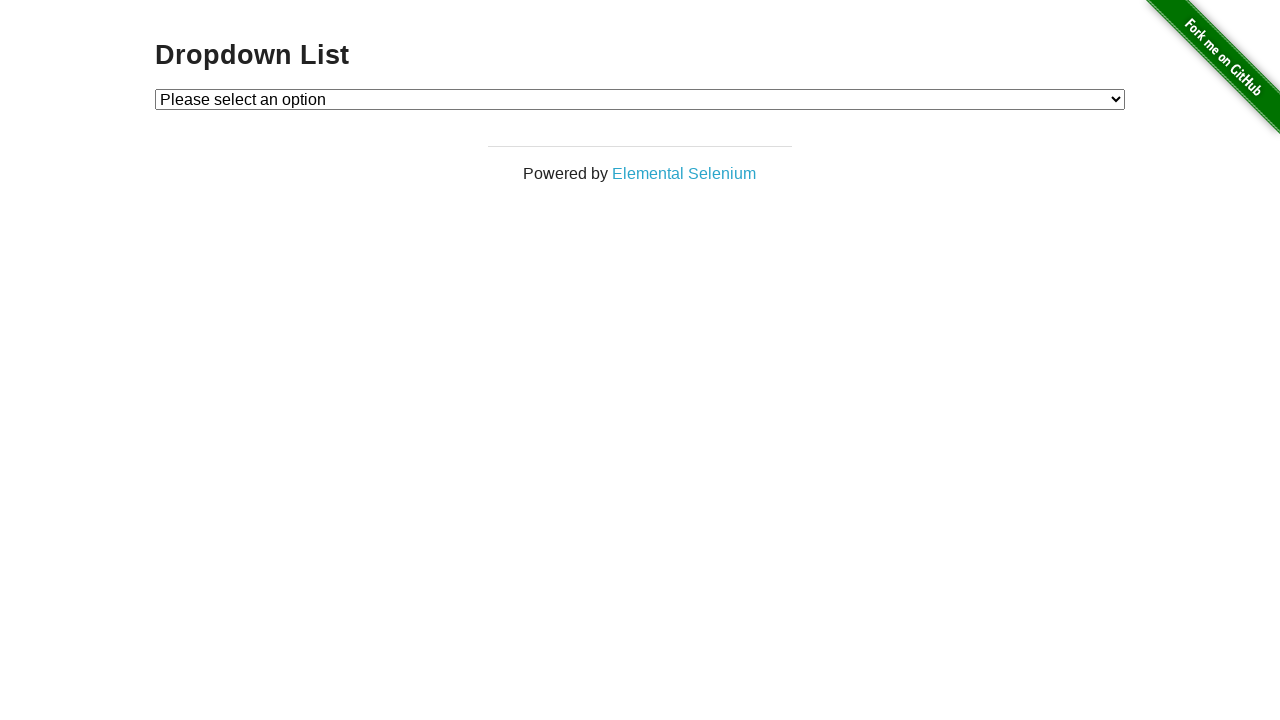

Selected the first option from the dropdown menu on #dropdown
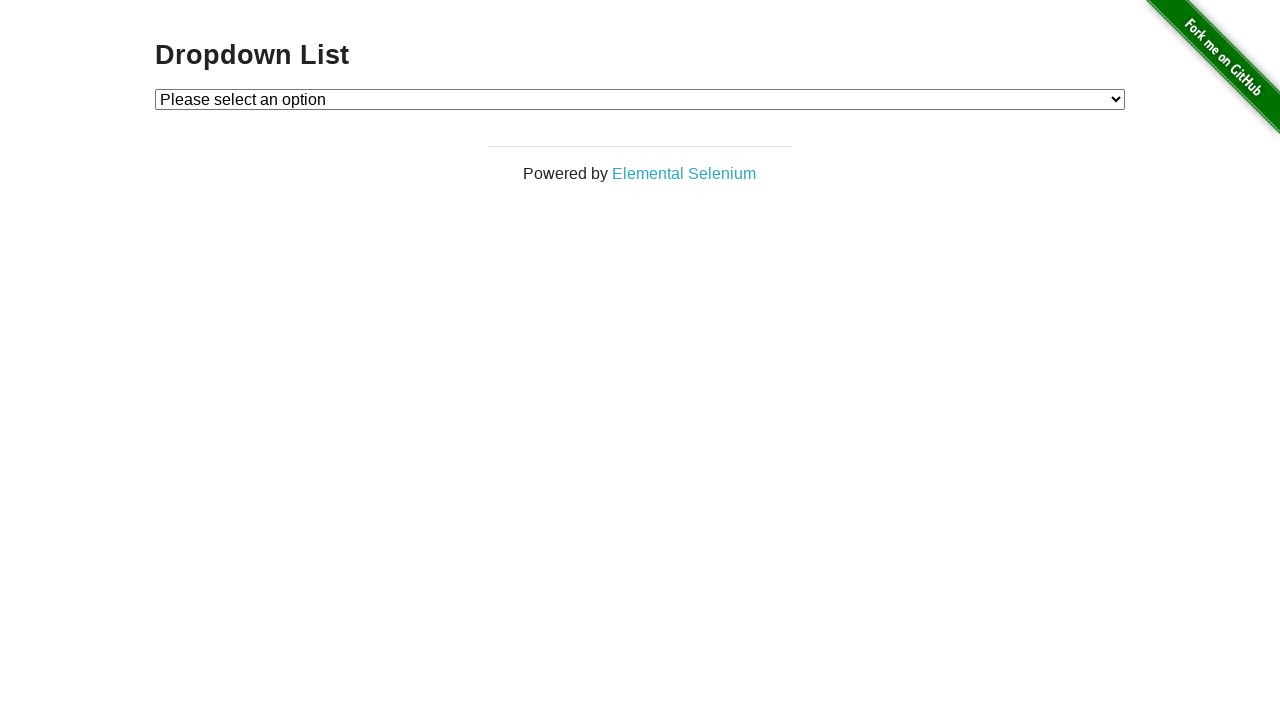

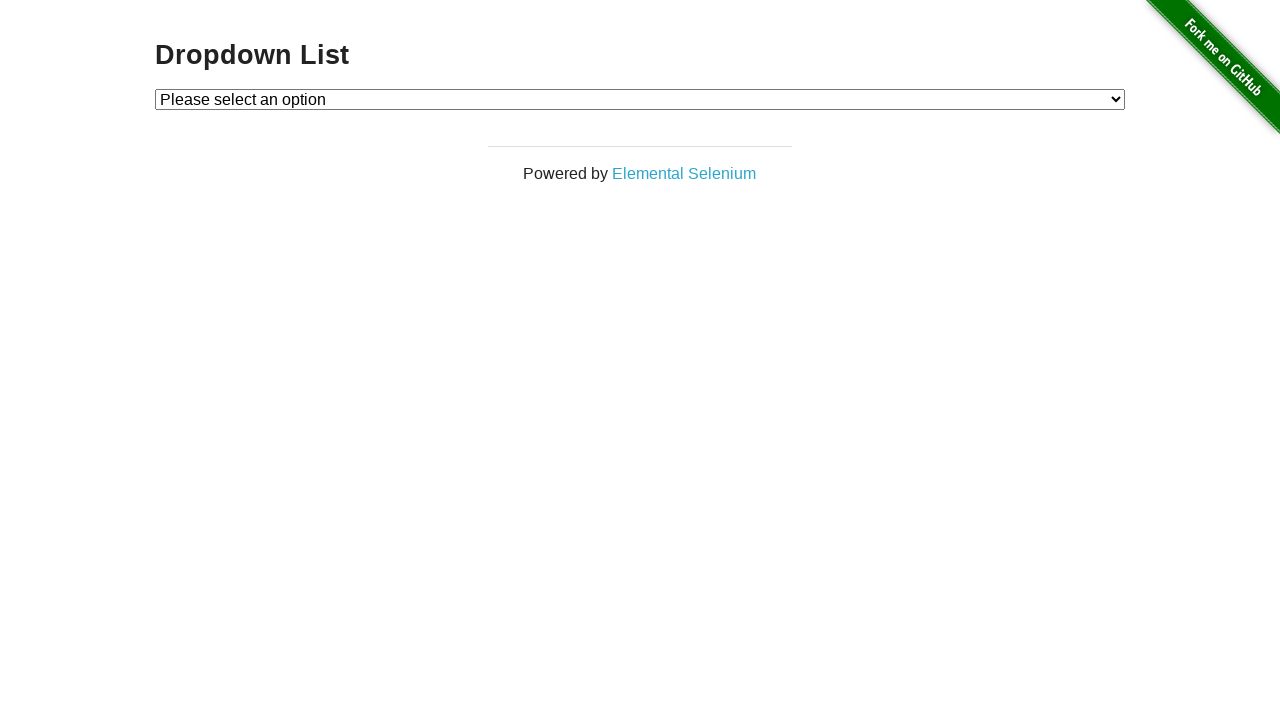